Tests interaction with iframe elements by locating a frame using frameLocator and filling an input field within that frame

Starting URL: https://ui.vision/demo/webtest/frames/

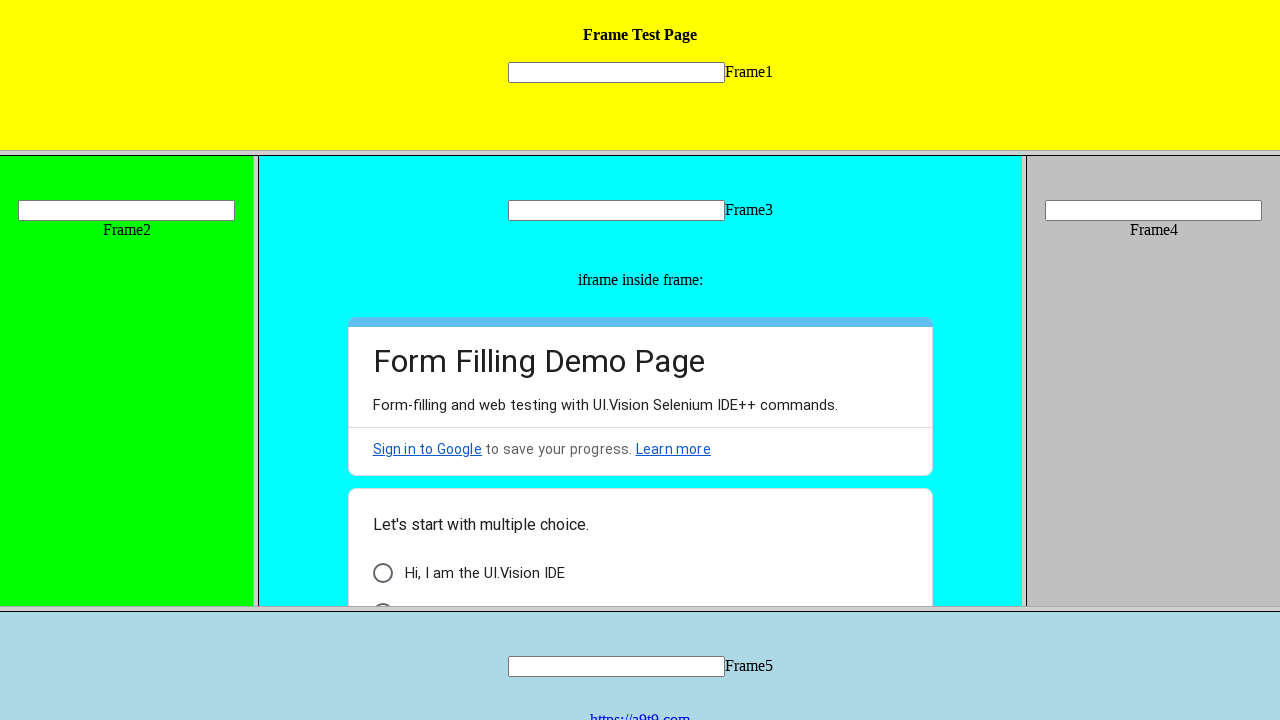

Located input field within frame_1
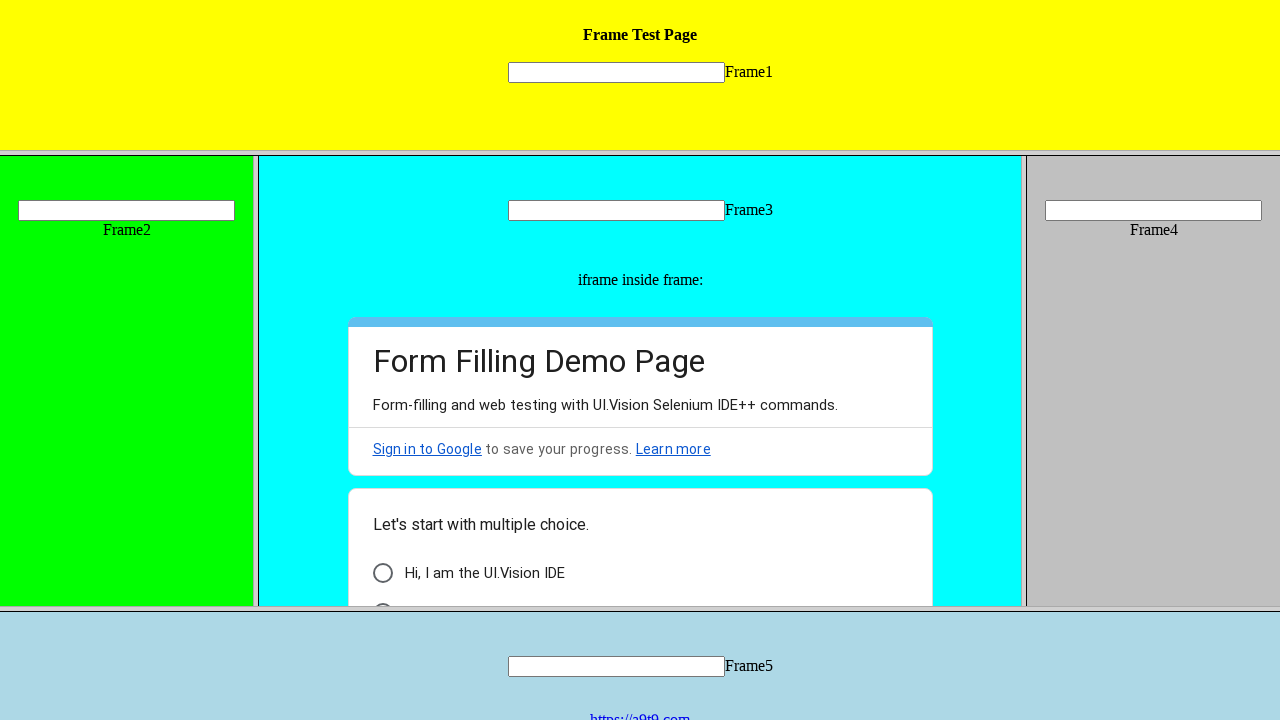

Filled input field within frame_1 with 'Hi' on frame[src='frame_1.html'] >> internal:control=enter-frame >> input[name='mytext1
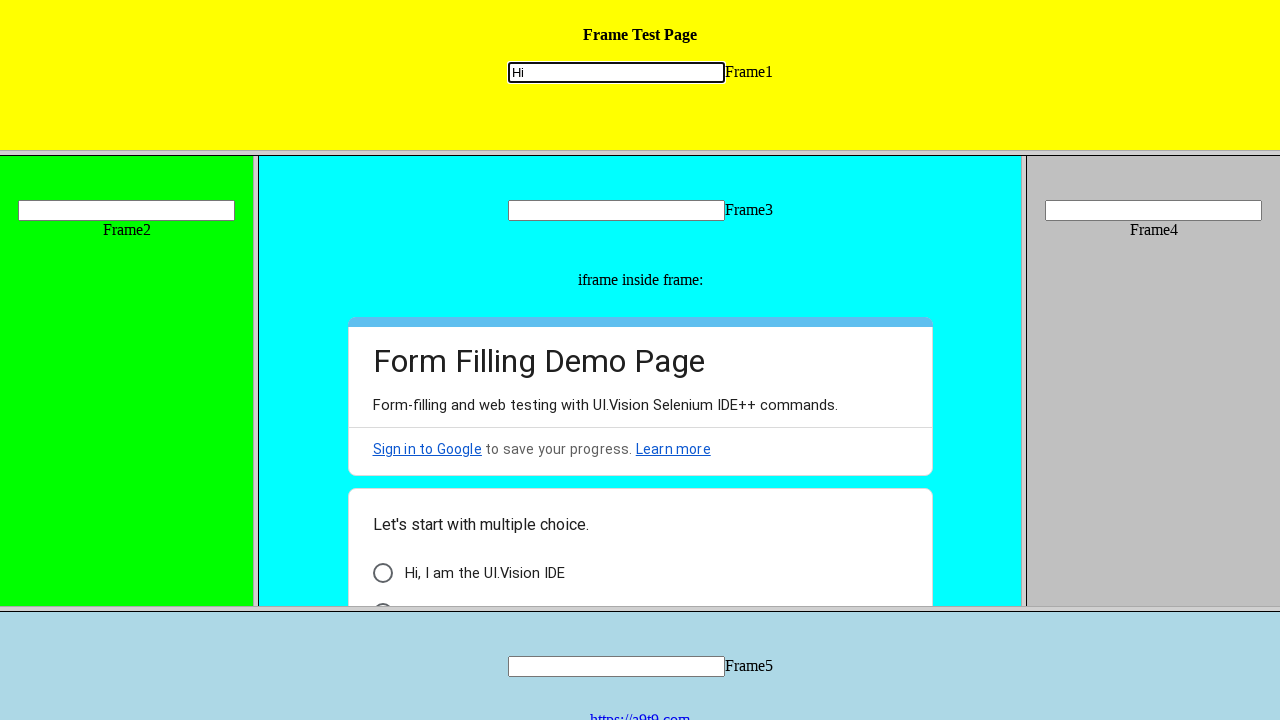

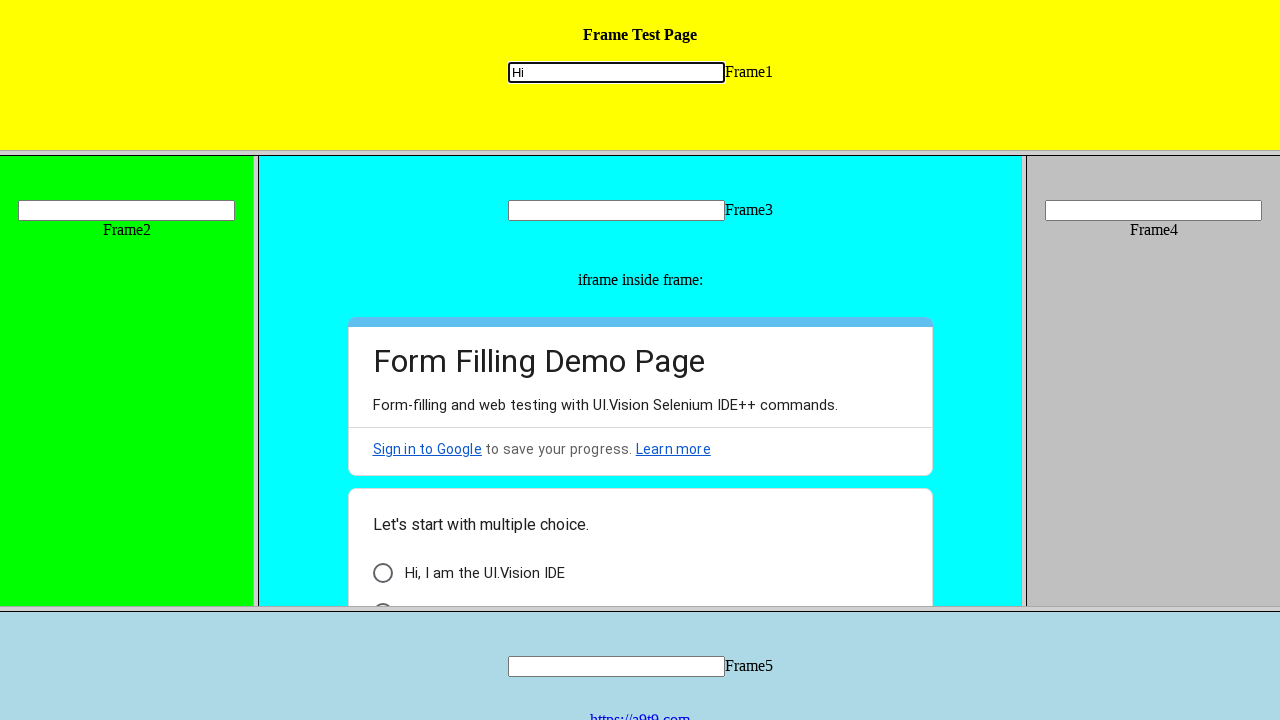